Tests registration with all empty fields to verify required field validation

Starting URL: https://aim-game-frontend.vercel.app/register

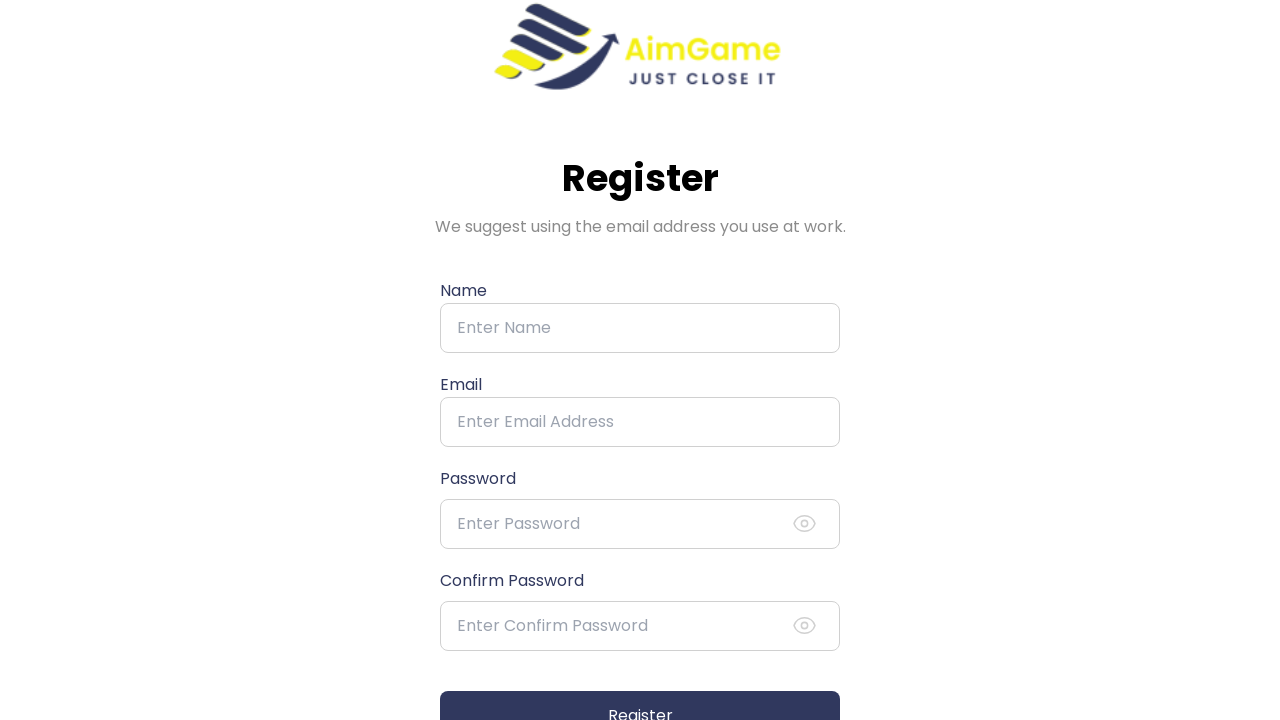

Filled name field with empty value on input[name='name']
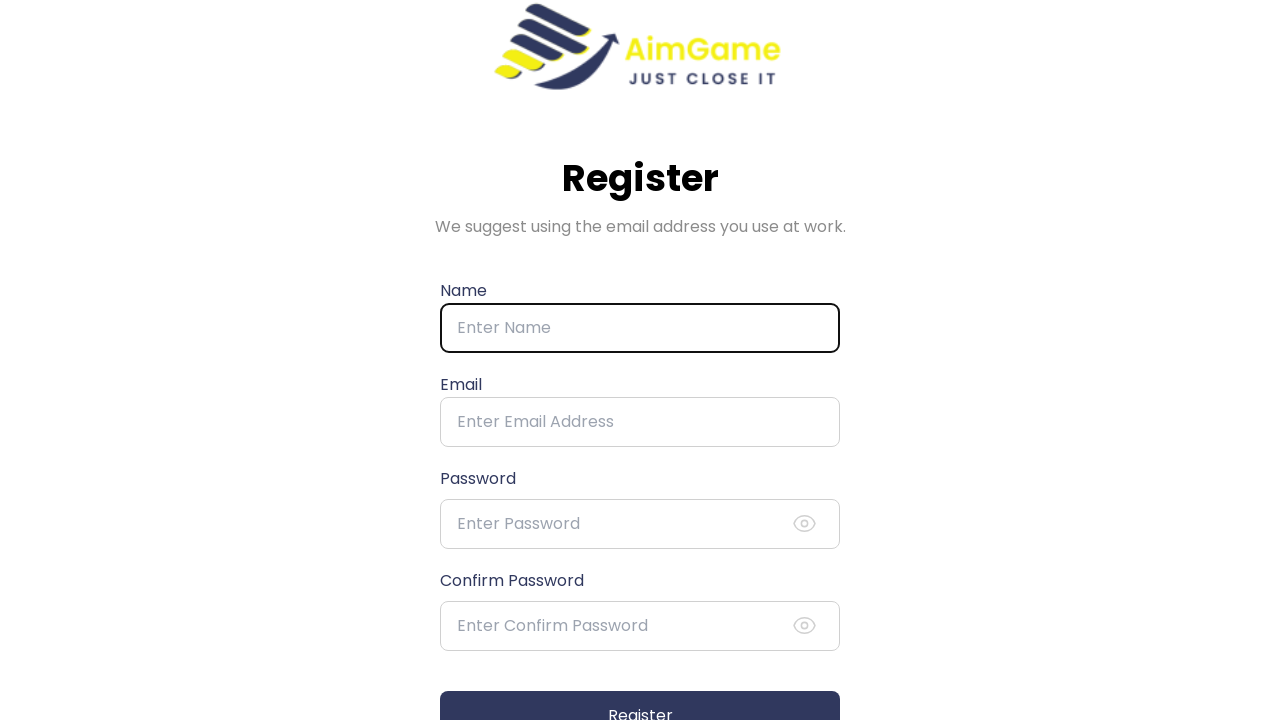

Filled email field with empty value on input[name='email']
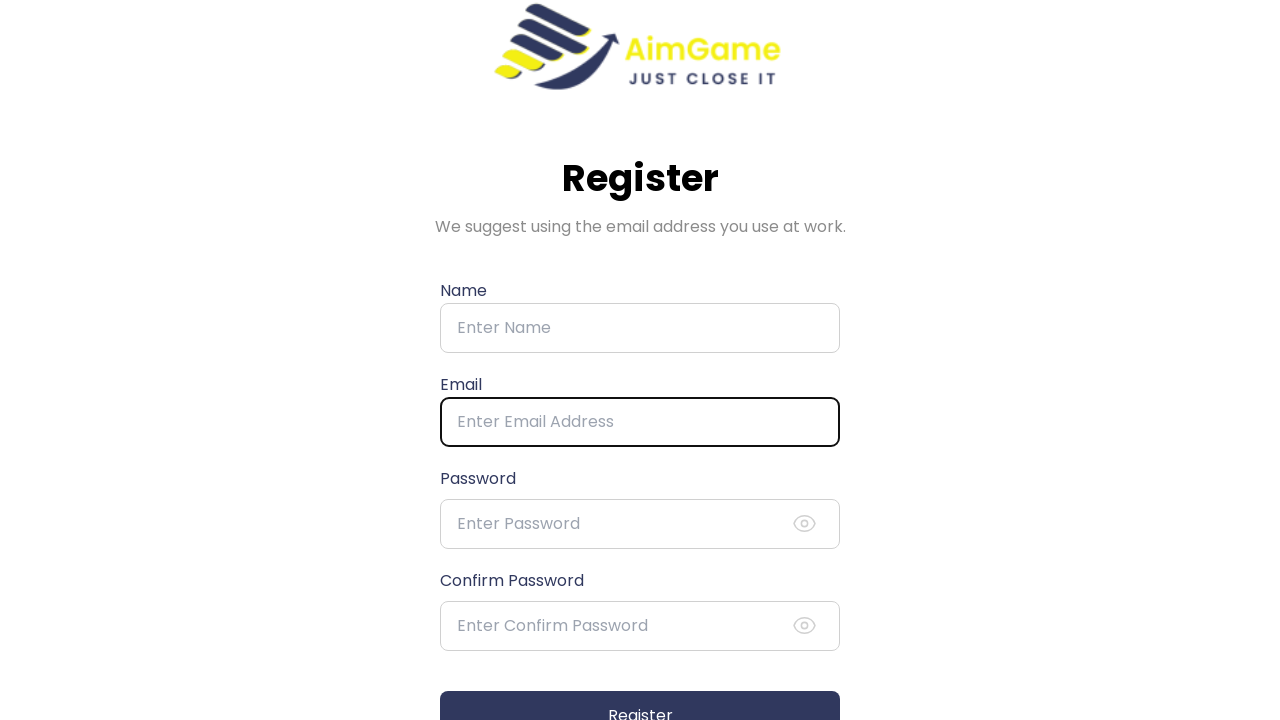

Filled password field with empty value on input[name='password']
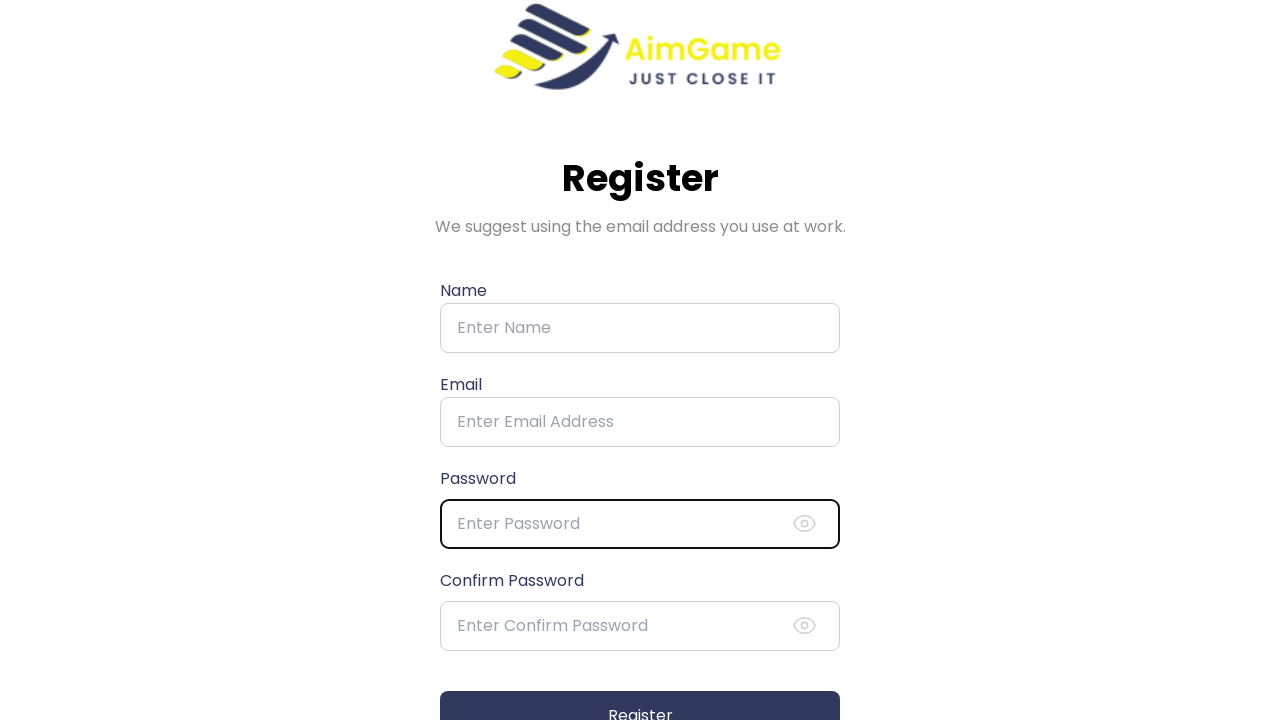

Filled confirm password field with empty value on input[name='confirm_password']
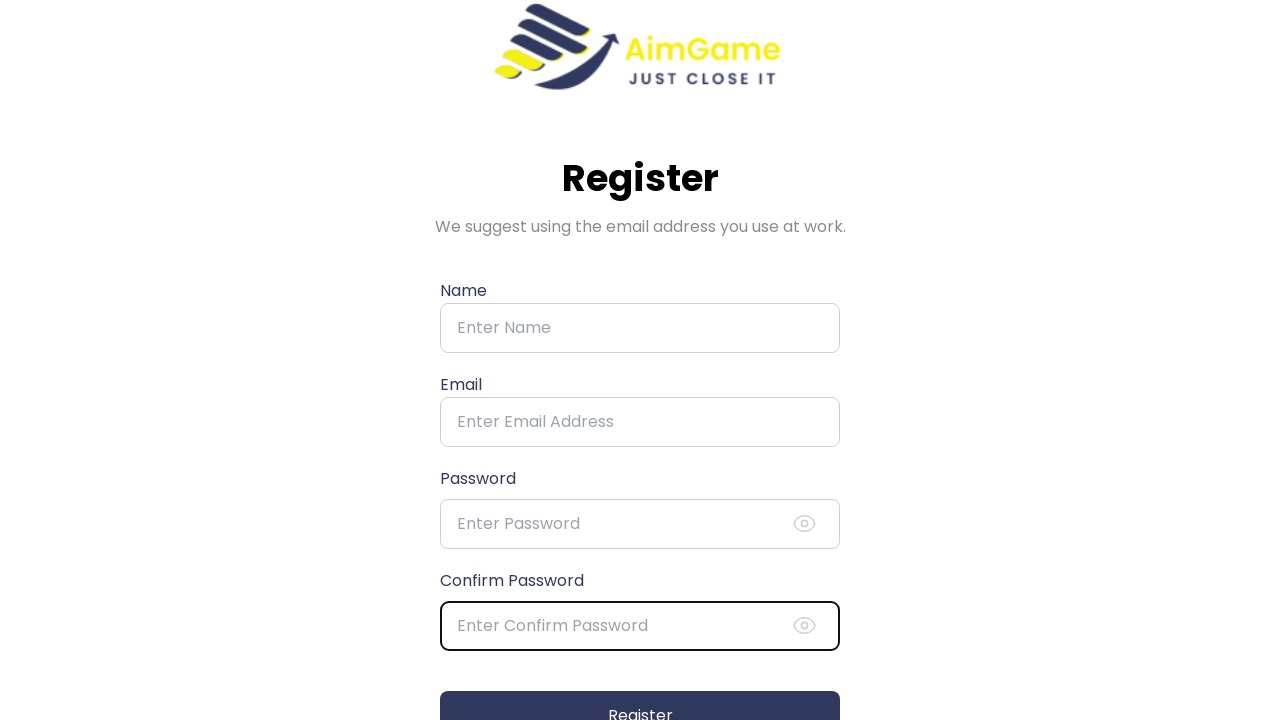

Clicked registration submit button at (640, 695) on button
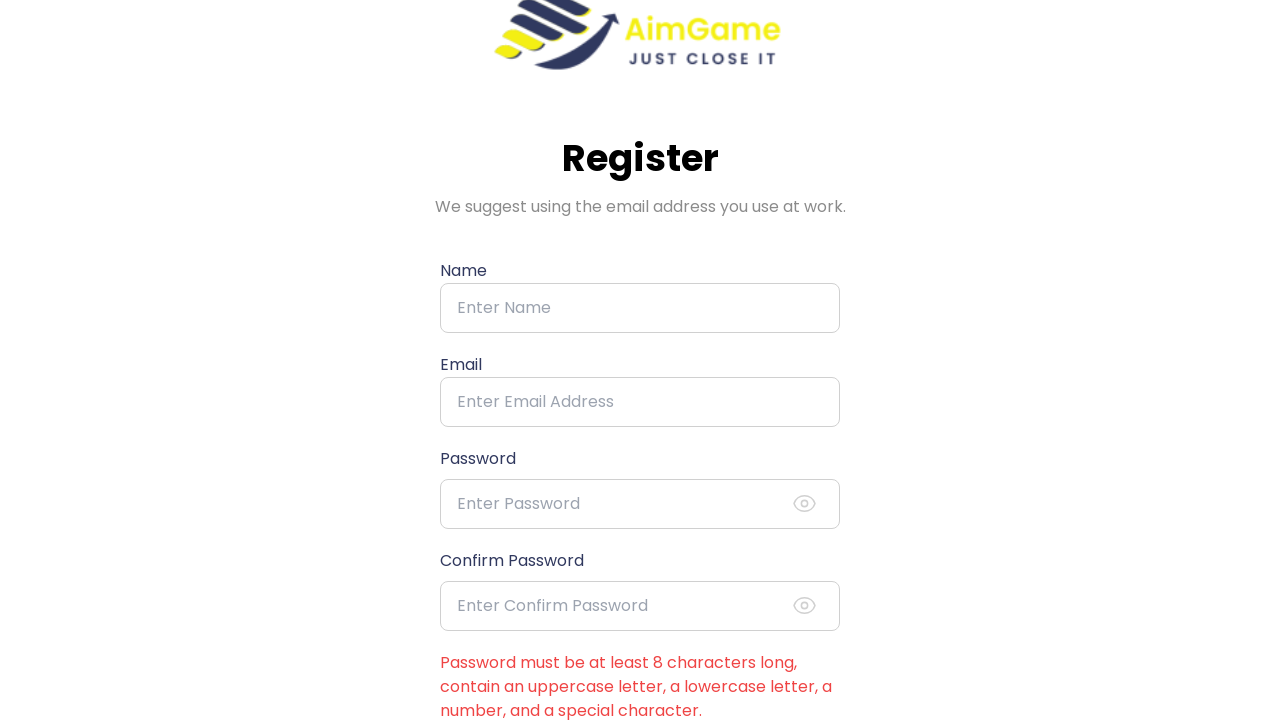

Required field validation error message appeared
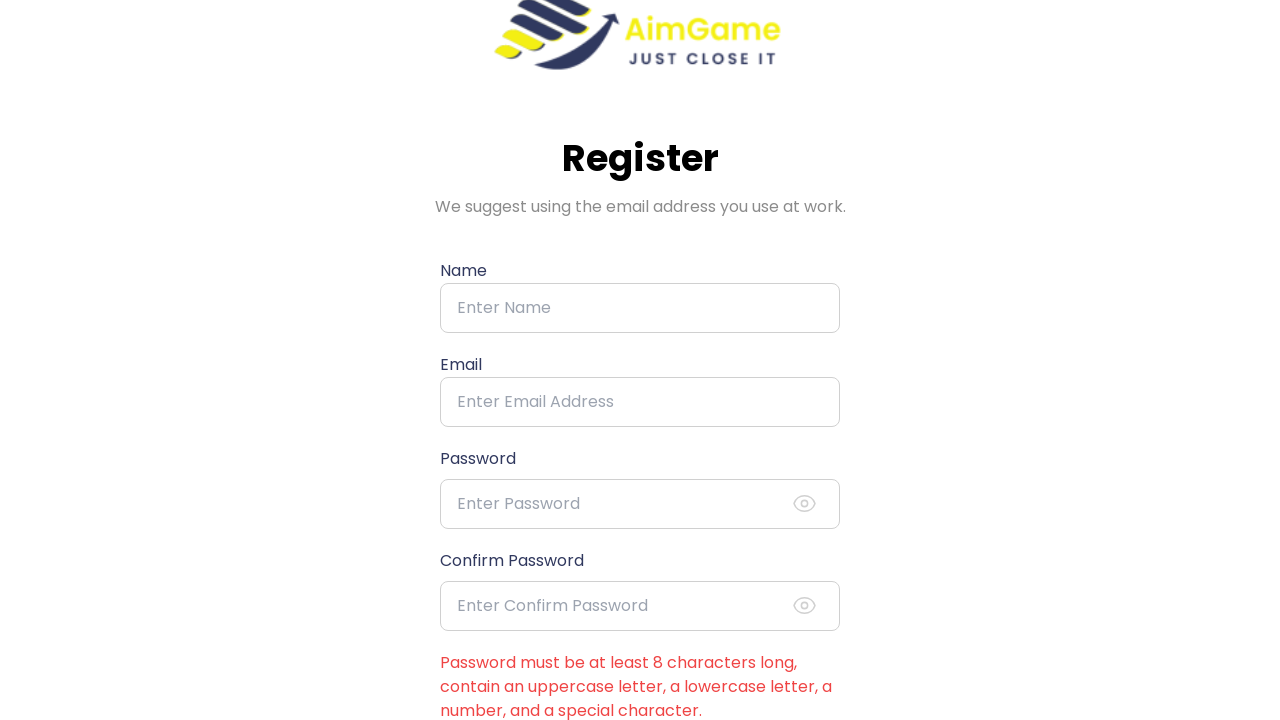

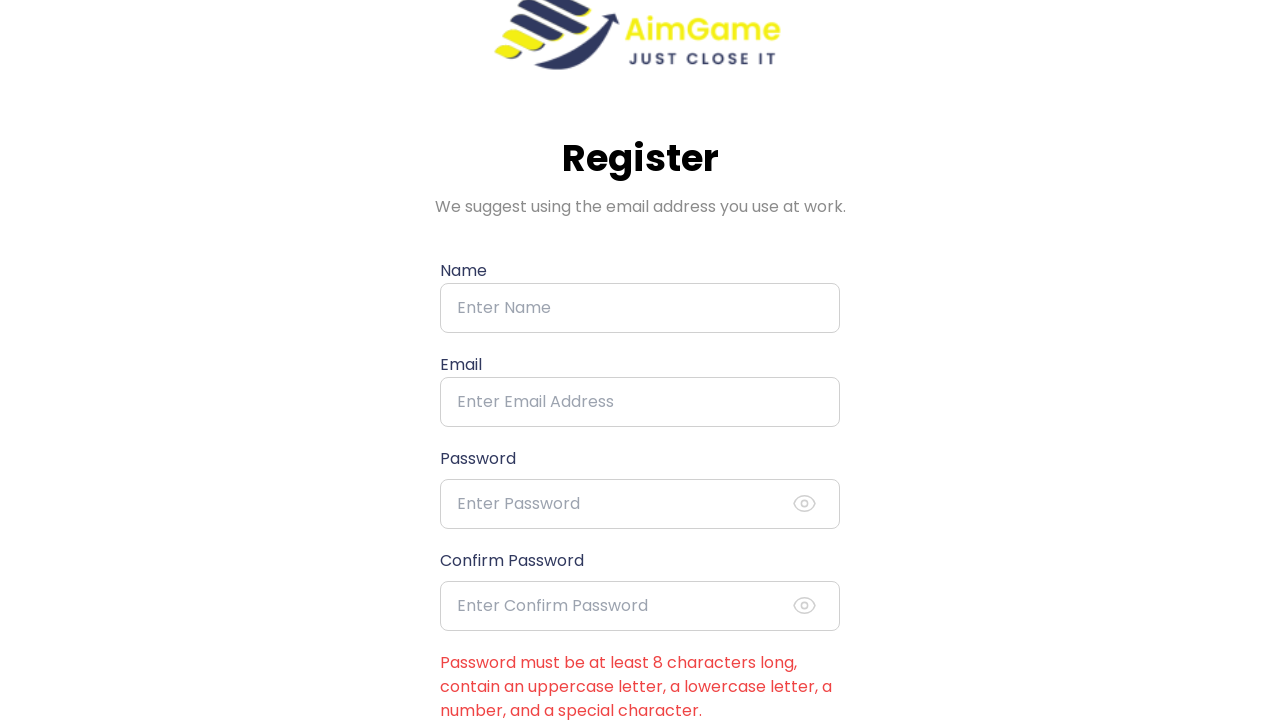